Tests drag and drop functionality by dragging a source element and dropping it onto a target element using Playwright's drag_to method

Starting URL: https://jqueryui.com/droppable/

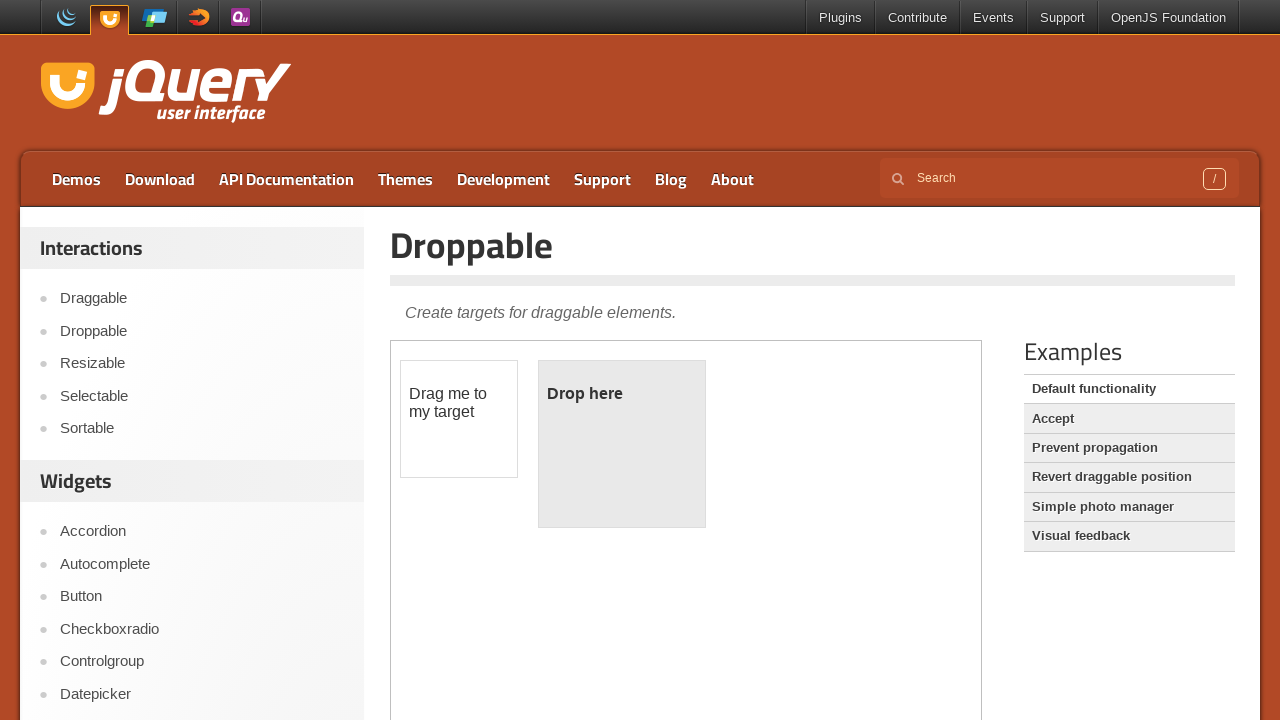

Located the iframe containing draggable elements
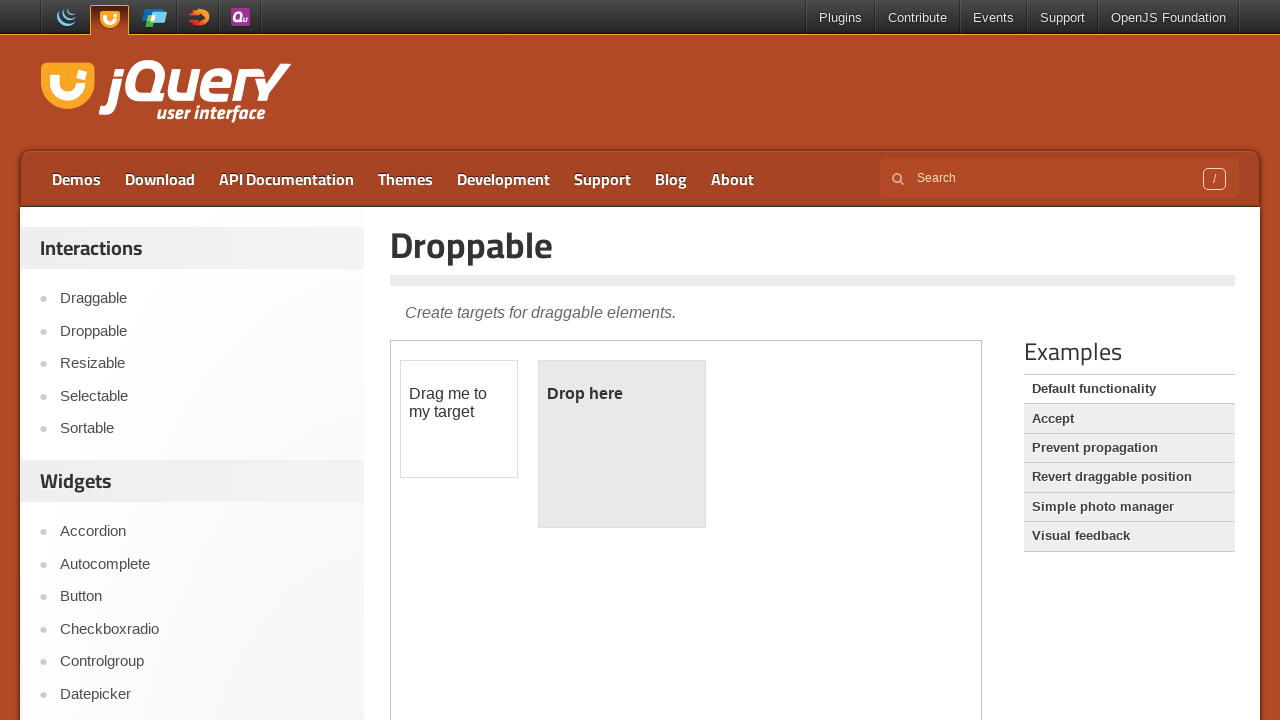

Located the source draggable element with id 'draggable'
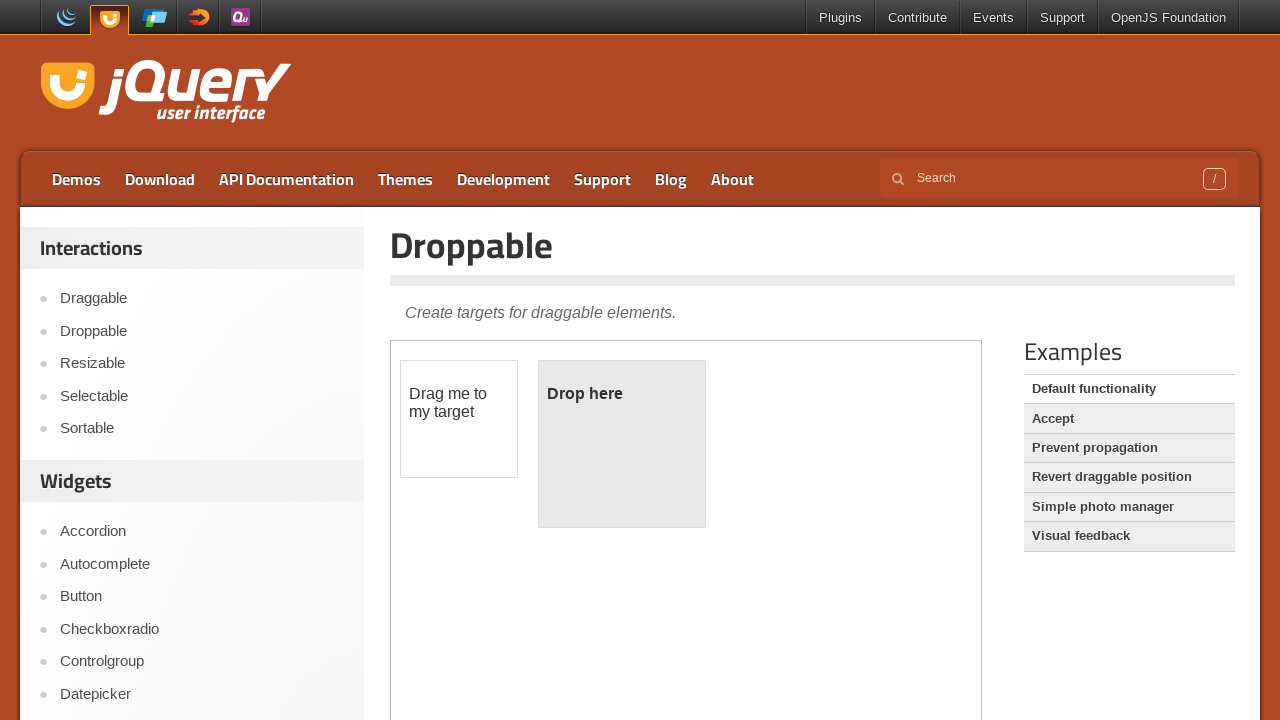

Located the target droppable element with id 'droppable'
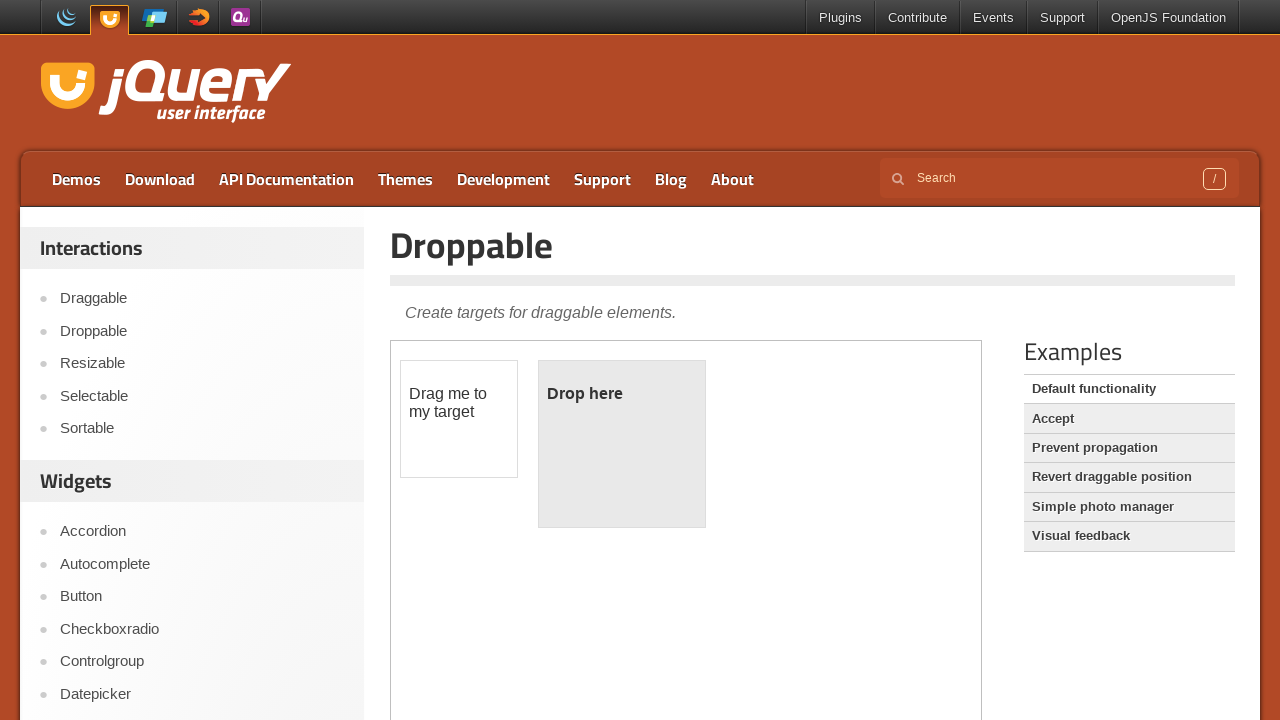

Dragged source element onto target element at (622, 444)
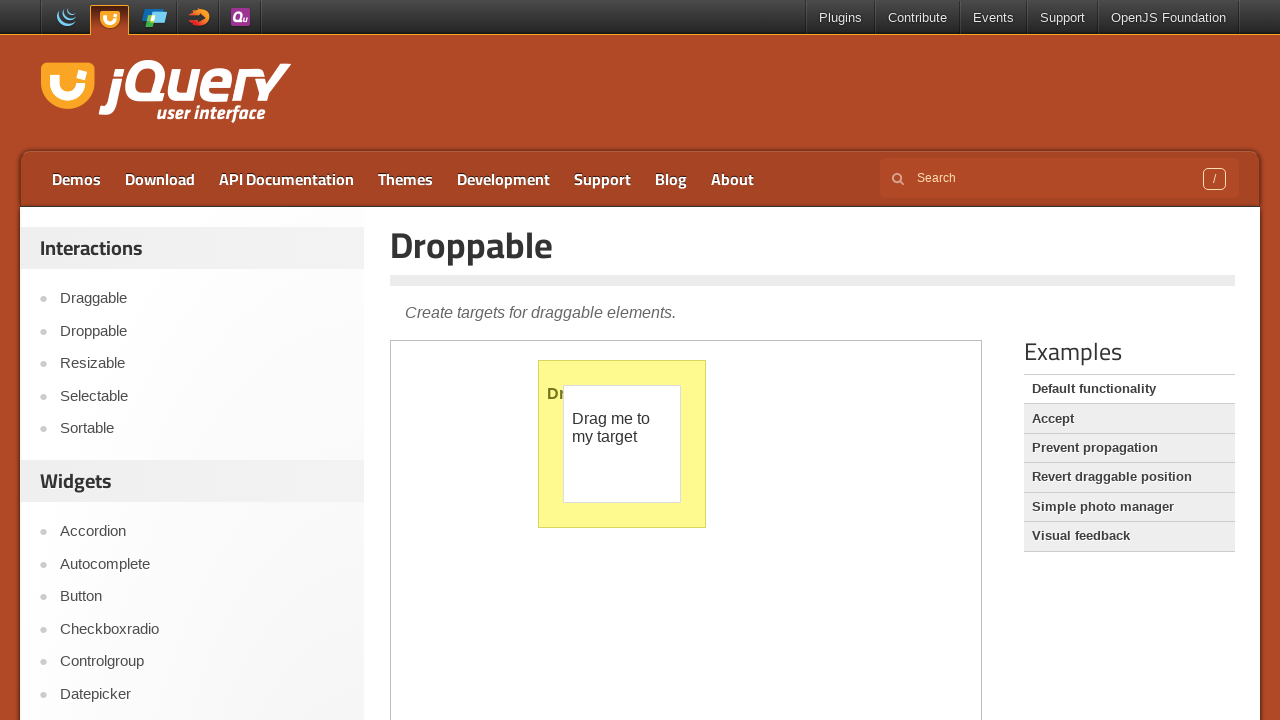

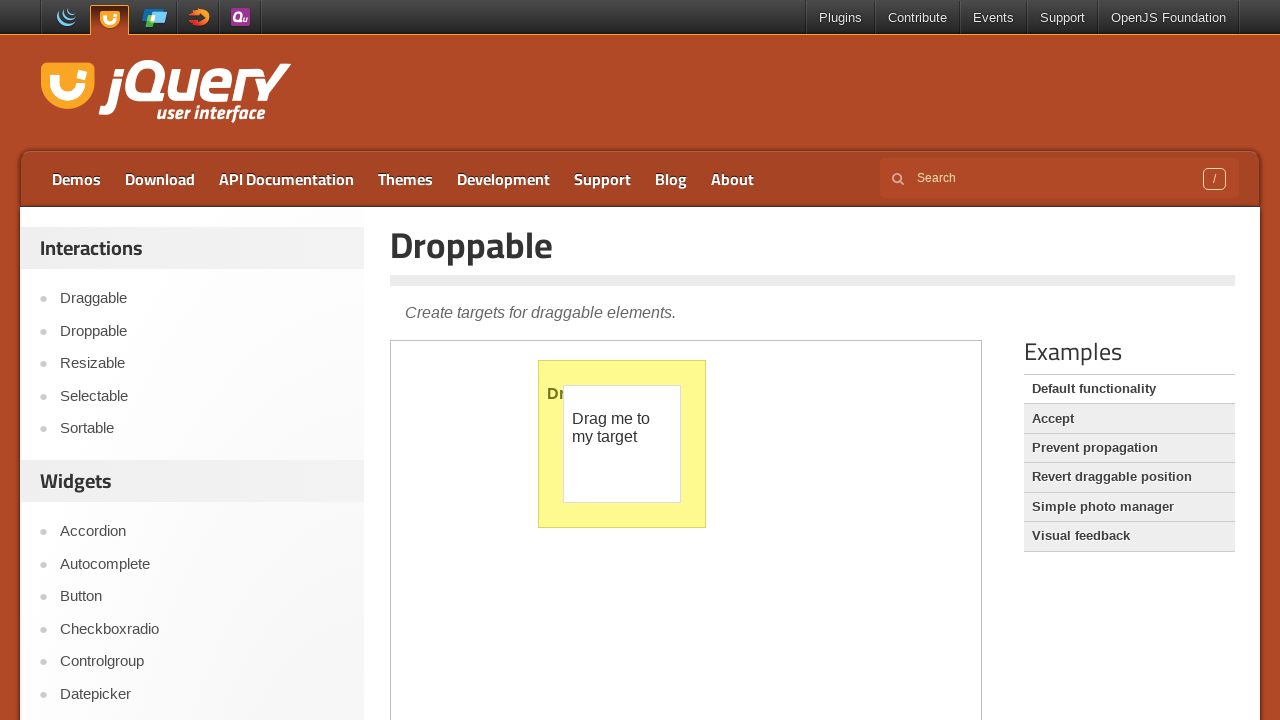